Tests e-commerce cart functionality by adding a demo e-book to cart, verifying the item count, removing the item, and confirming the cart is empty

Starting URL: https://shopdemo.e-junkie.com/

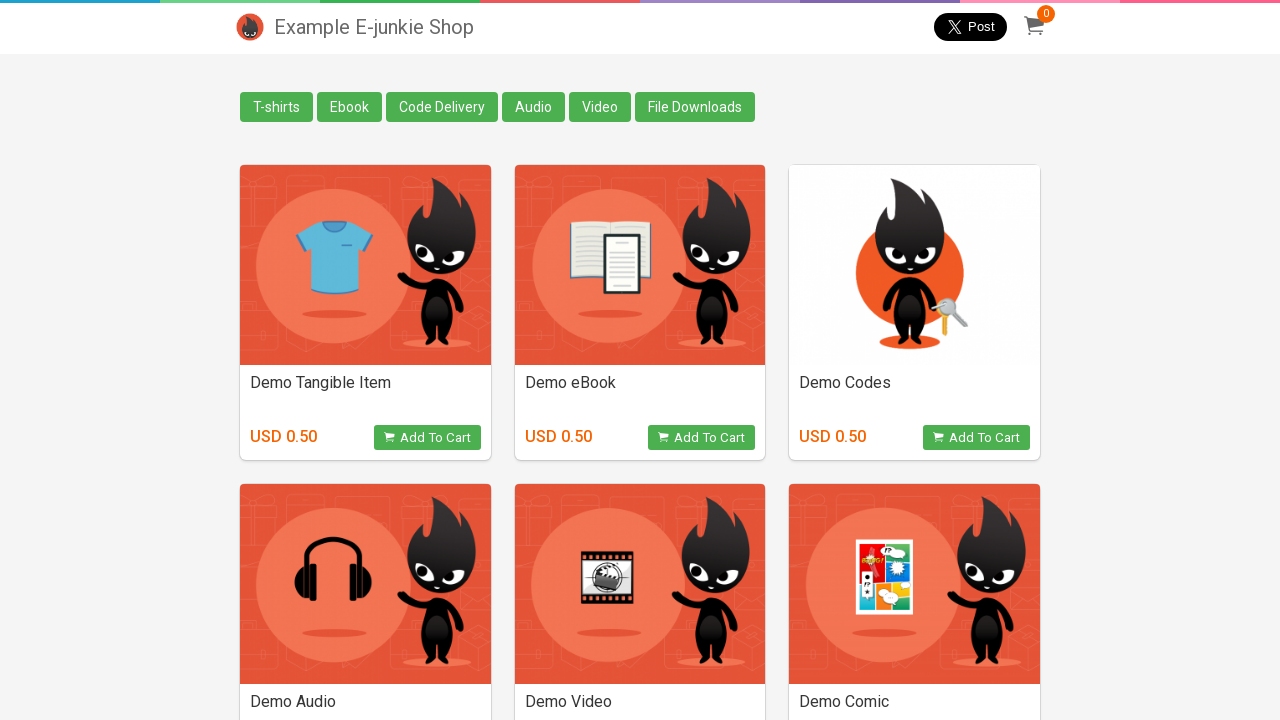

Clicked 'Add to Cart' button for demo e-book at (702, 438) on (//button[@class='view_product'])[2]
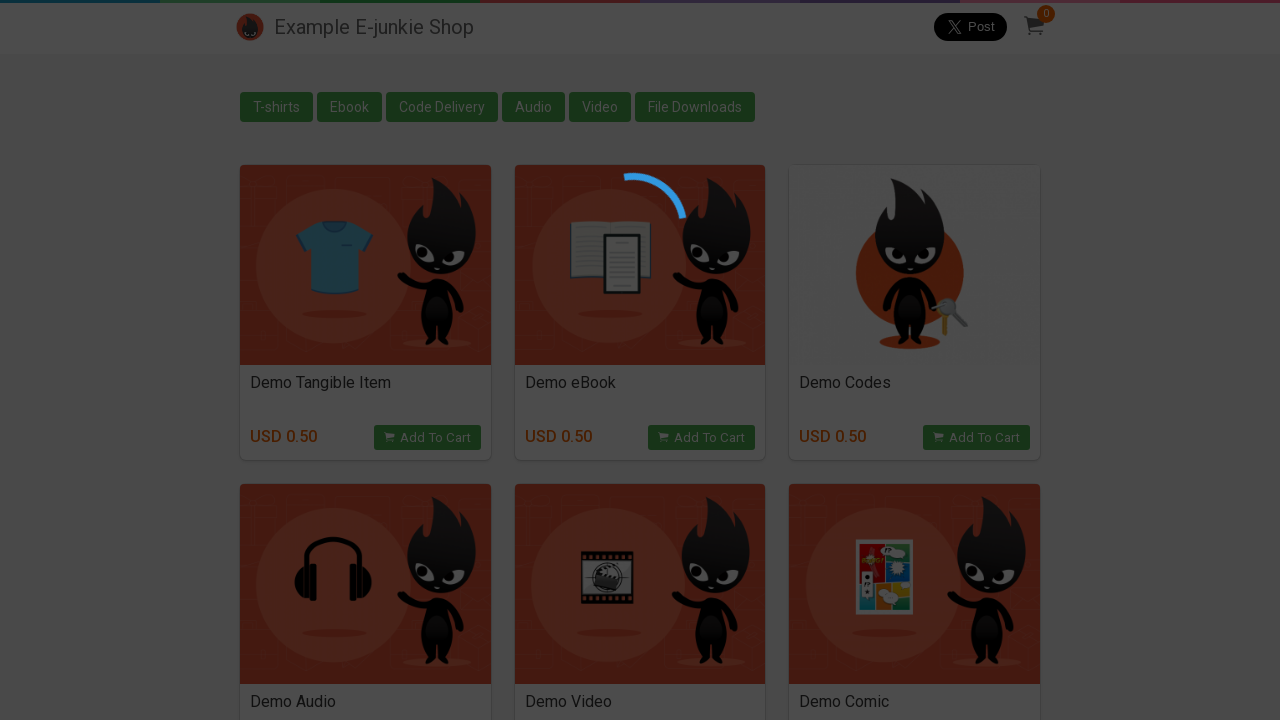

Cart iframe loaded
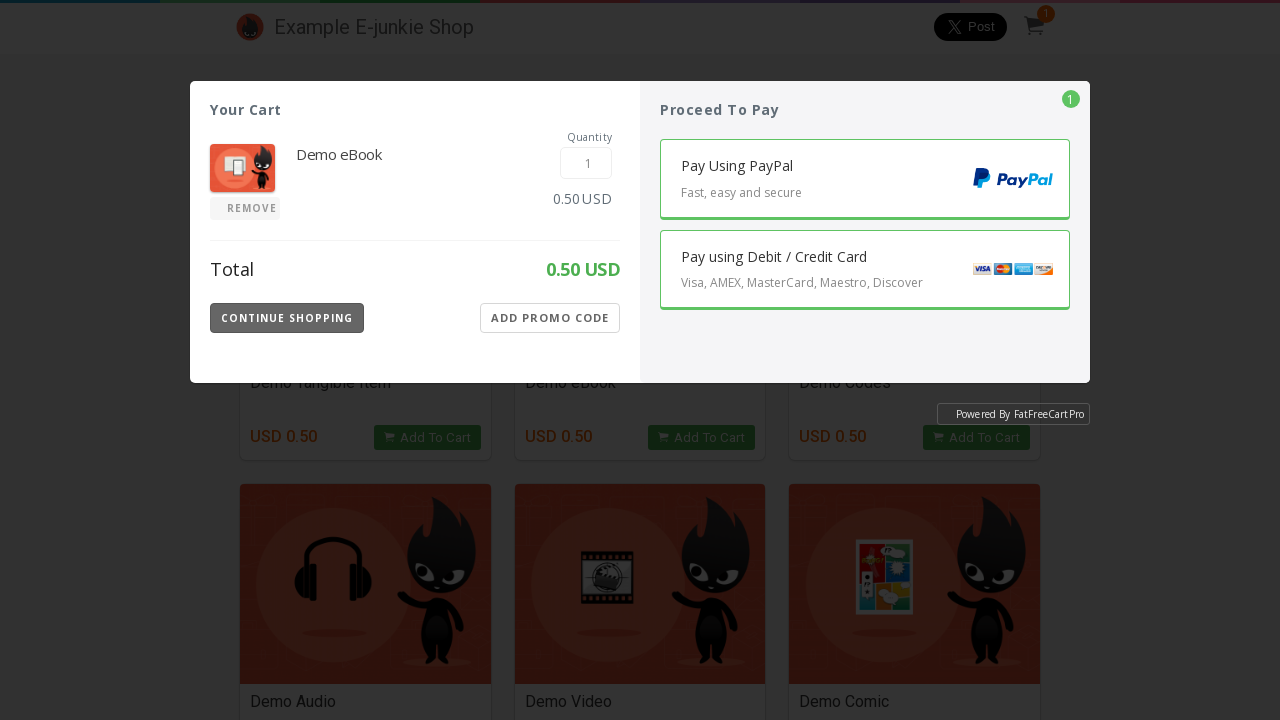

Switched to cart iframe
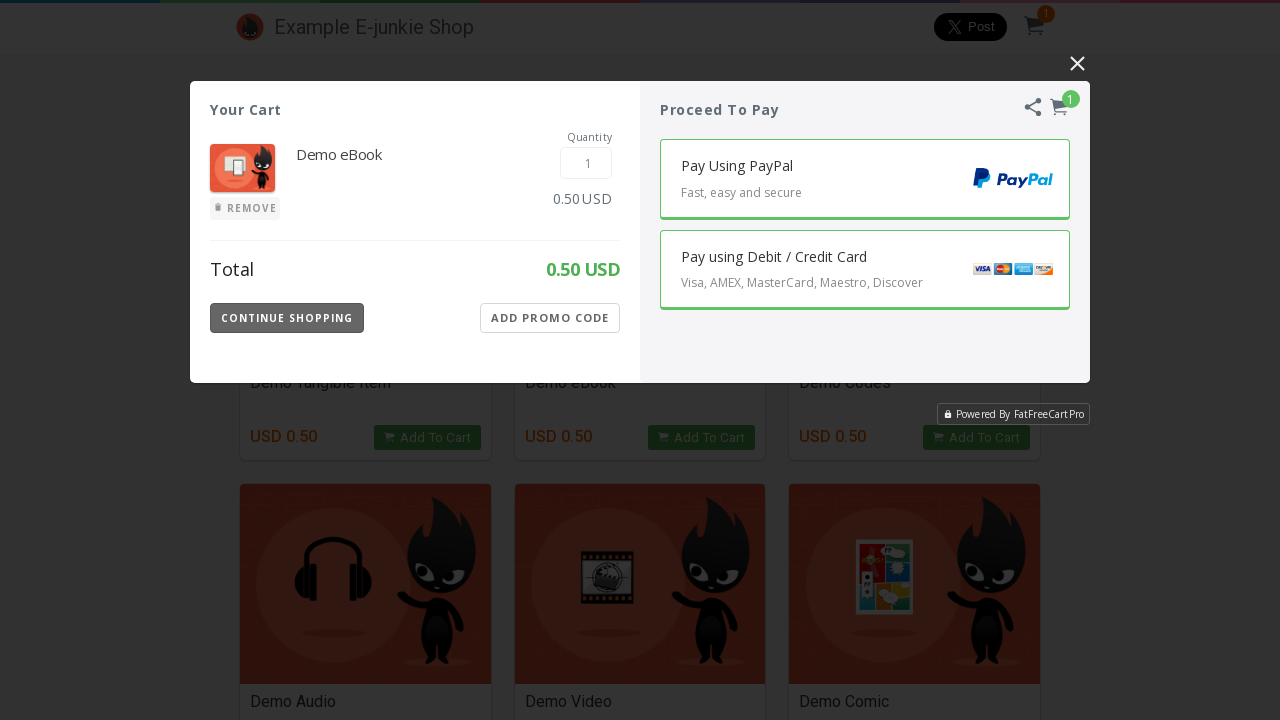

Verified item count in cart (1 item present)
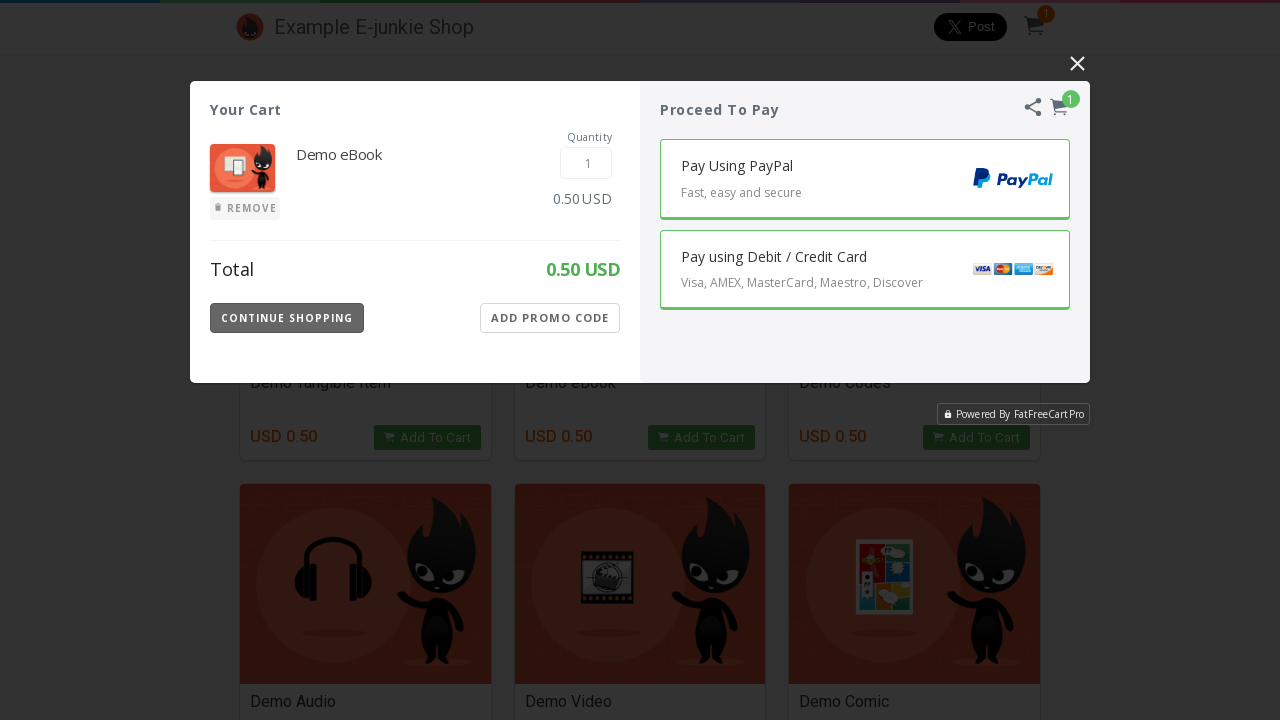

Clicked 'Remove' button to remove item from cart at (245, 209) on (//iframe[@class='EJIframeV3 EJOverlayV3'])[1] >> internal:control=enter-frame >
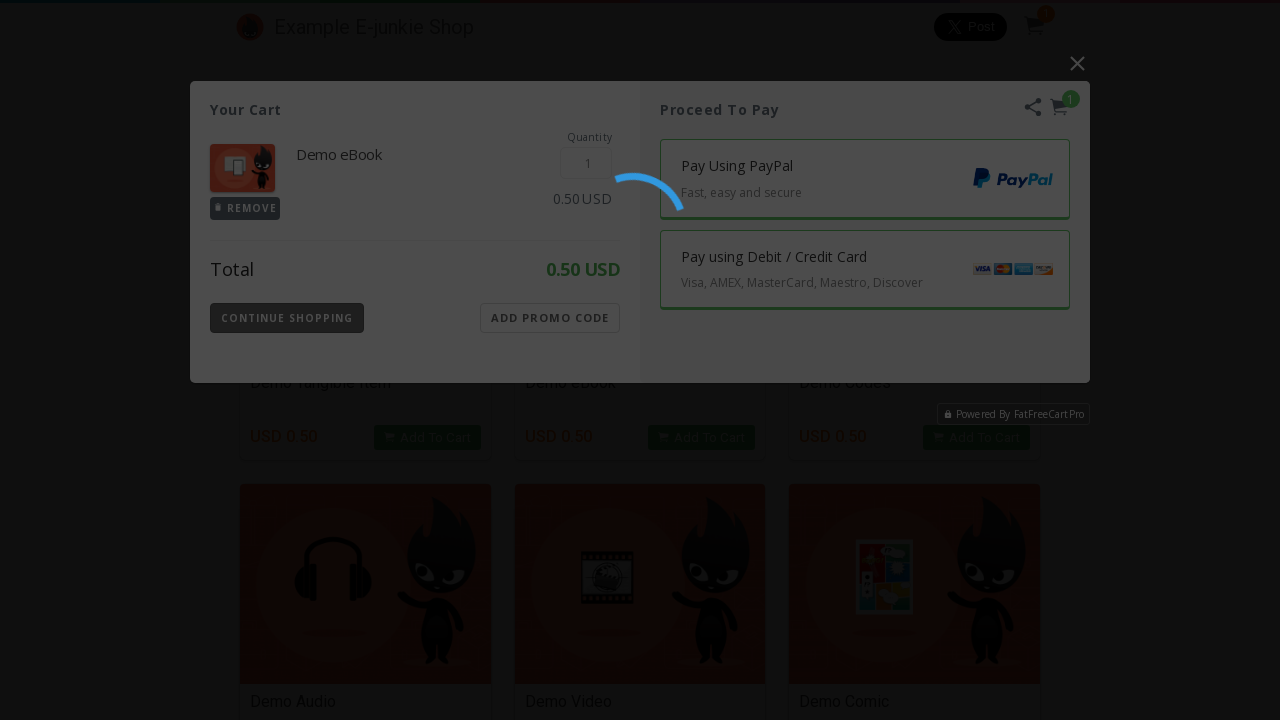

Clicked 'Continue Shopping' button to close cart at (287, 149) on (//iframe[@class='EJIframeV3 EJOverlayV3'])[1] >> internal:control=enter-frame >
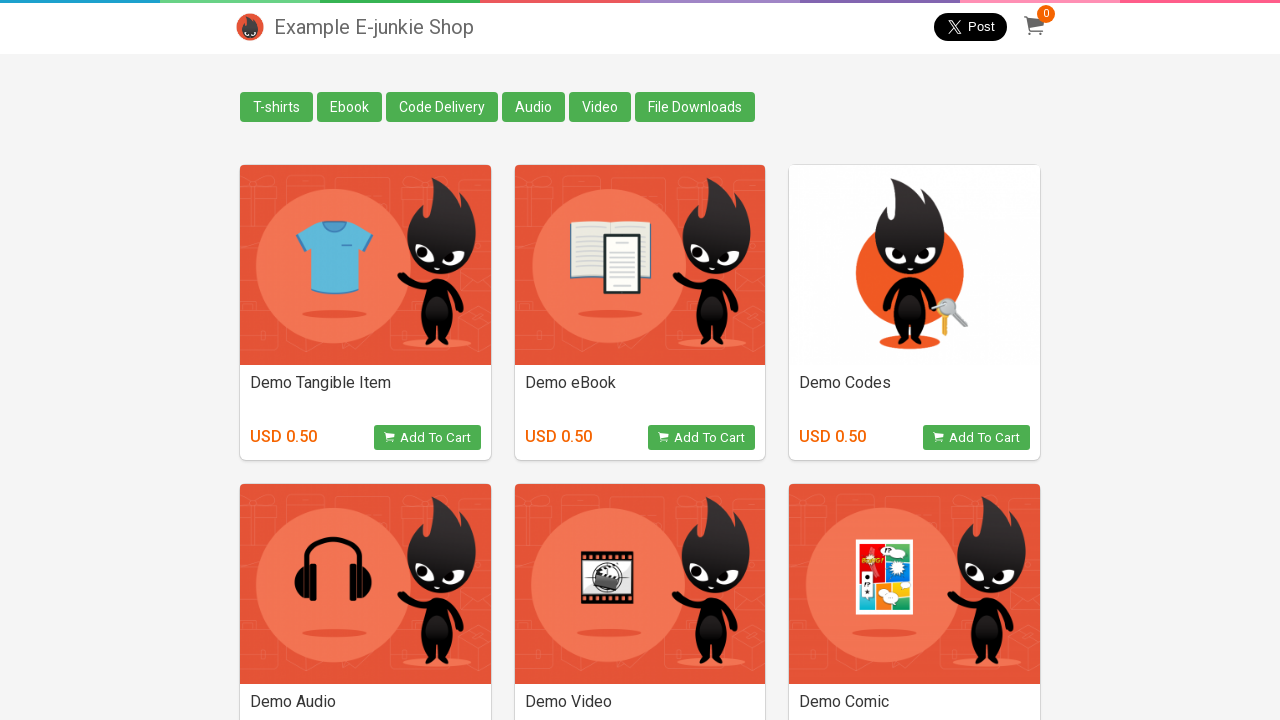

Confirmed cart is now empty (0 items)
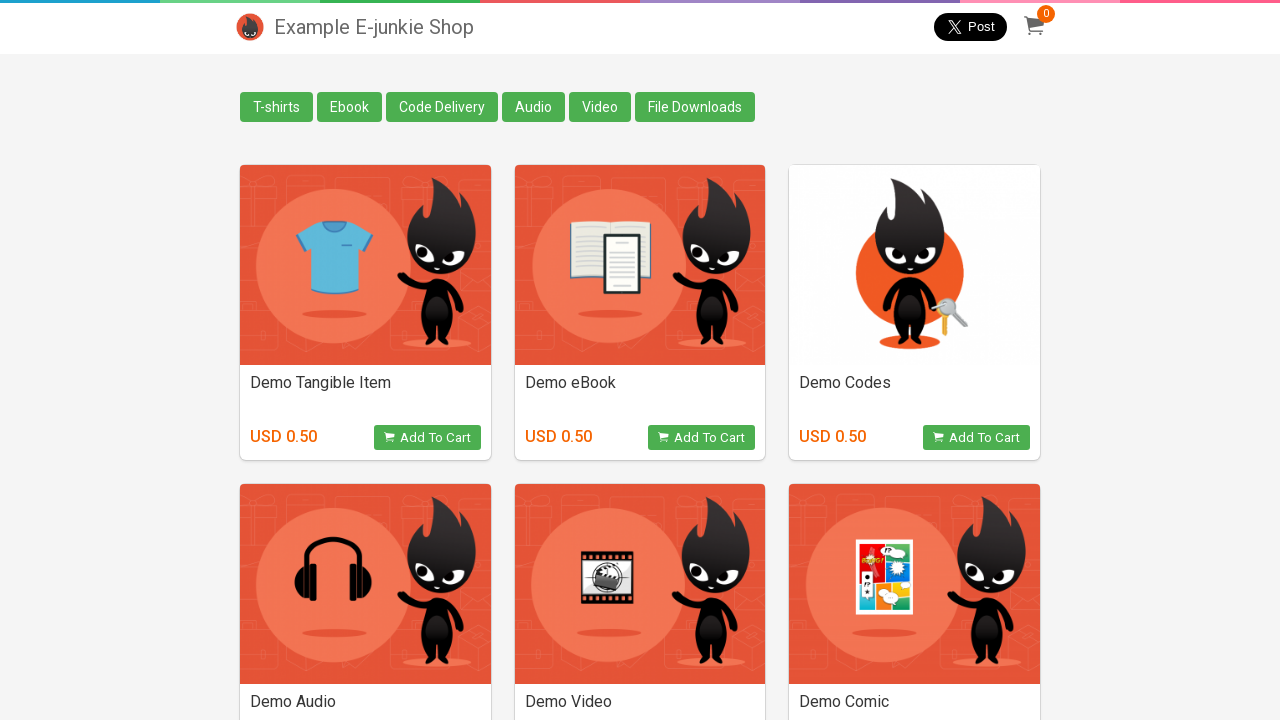

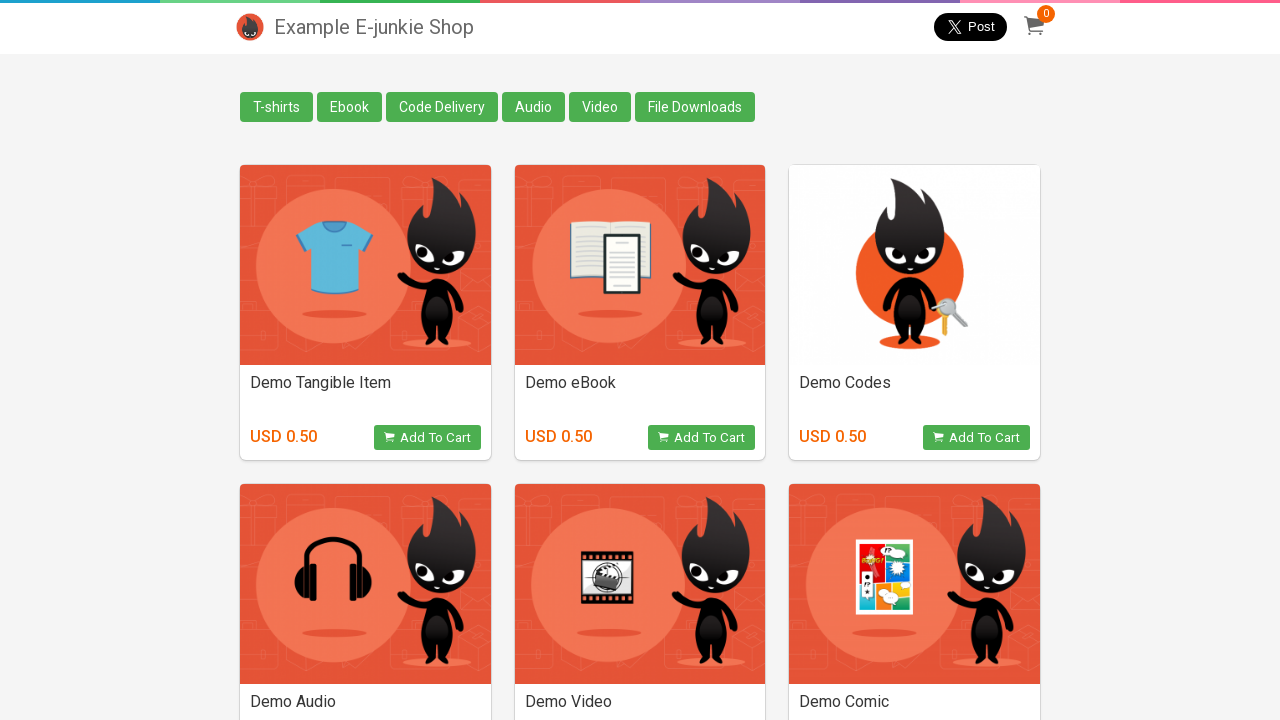